Tests dynamic table functionality by clicking table data button, clearing input field, entering JSON data, and refreshing the table

Starting URL: https://testpages.herokuapp.com/styled/tag/dynamic-table.html

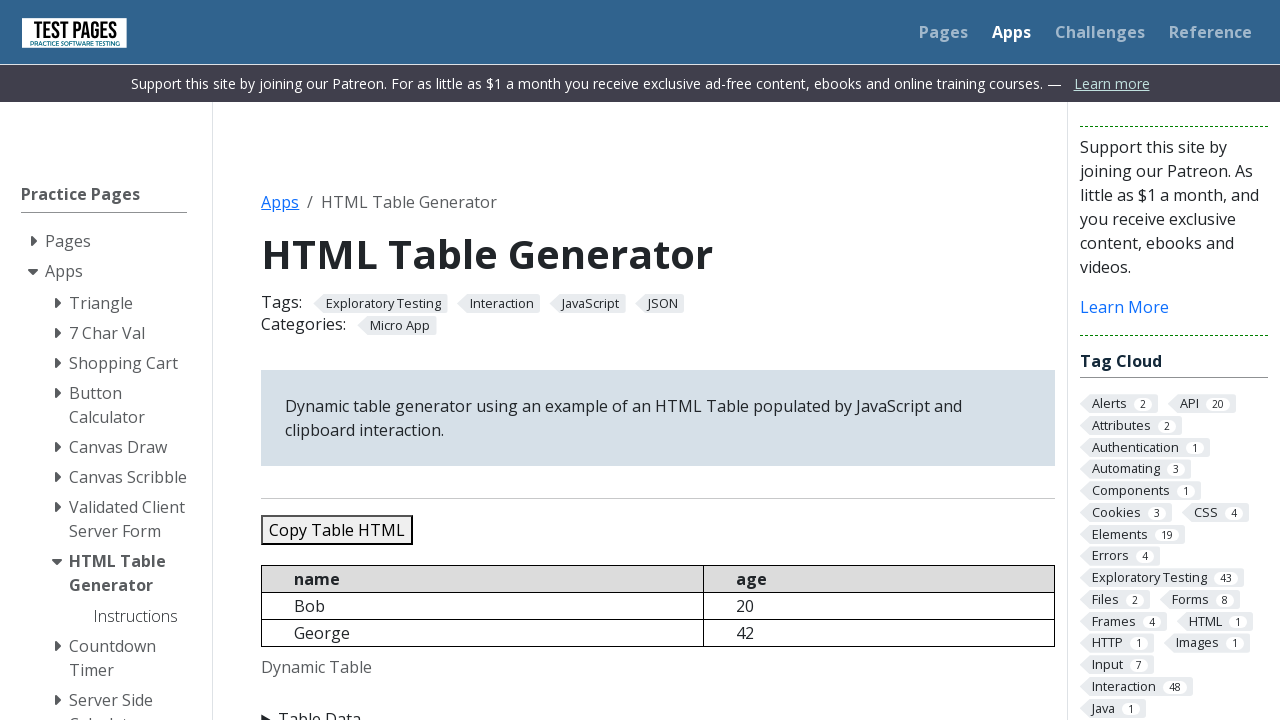

Clicked Table Data button to expand input section at (658, 708) on xpath=//summary[normalize-space()='Table Data']
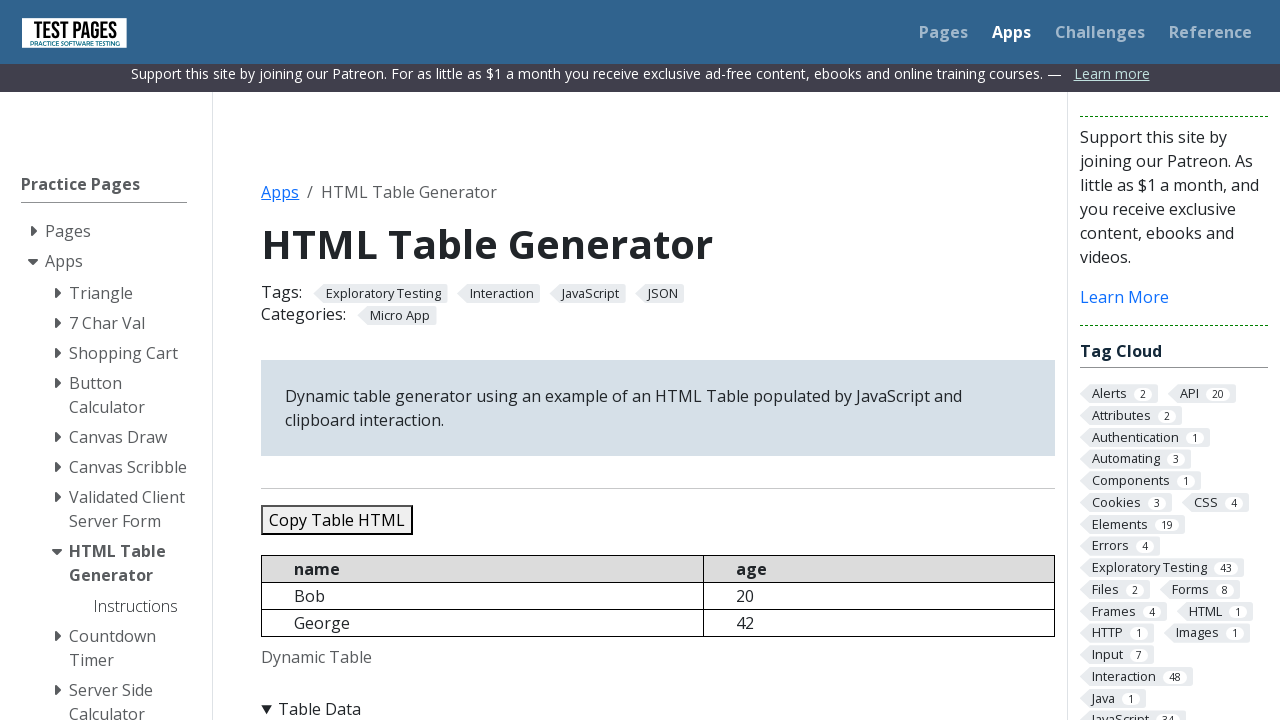

Cleared existing data from JSON input field on #jsondata
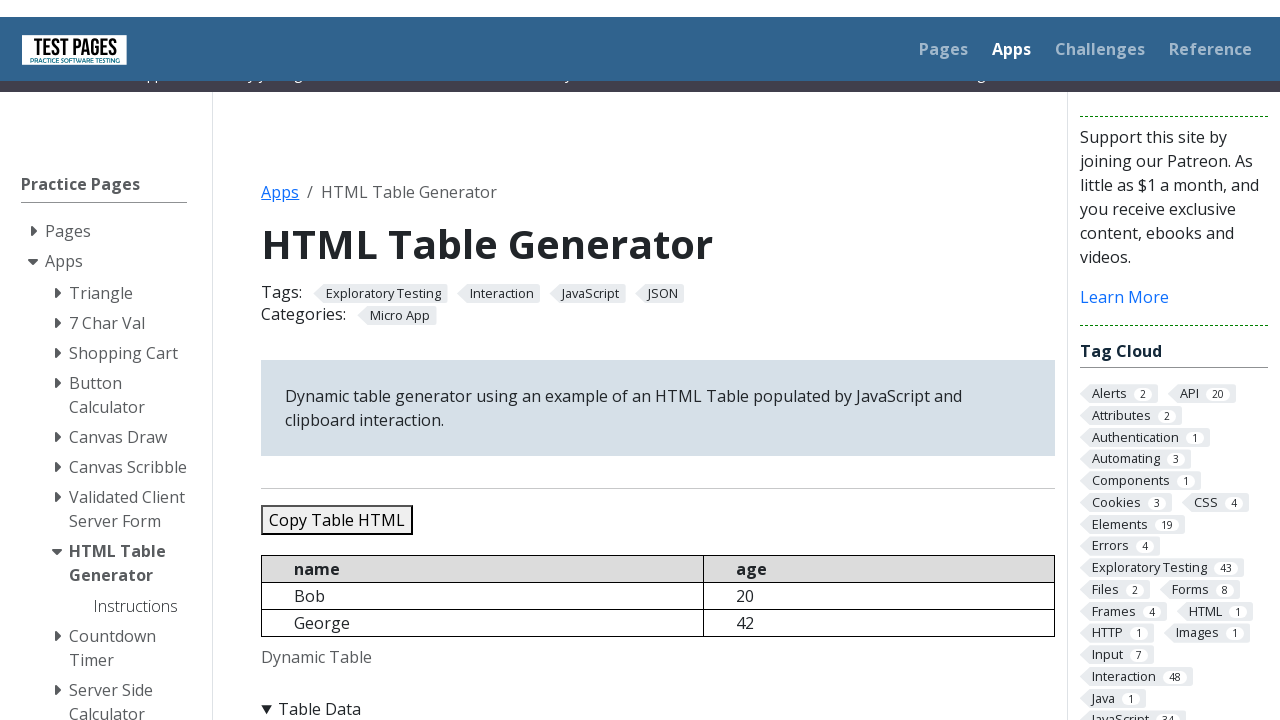

Entered sample JSON data with 5 records into input field on #jsondata
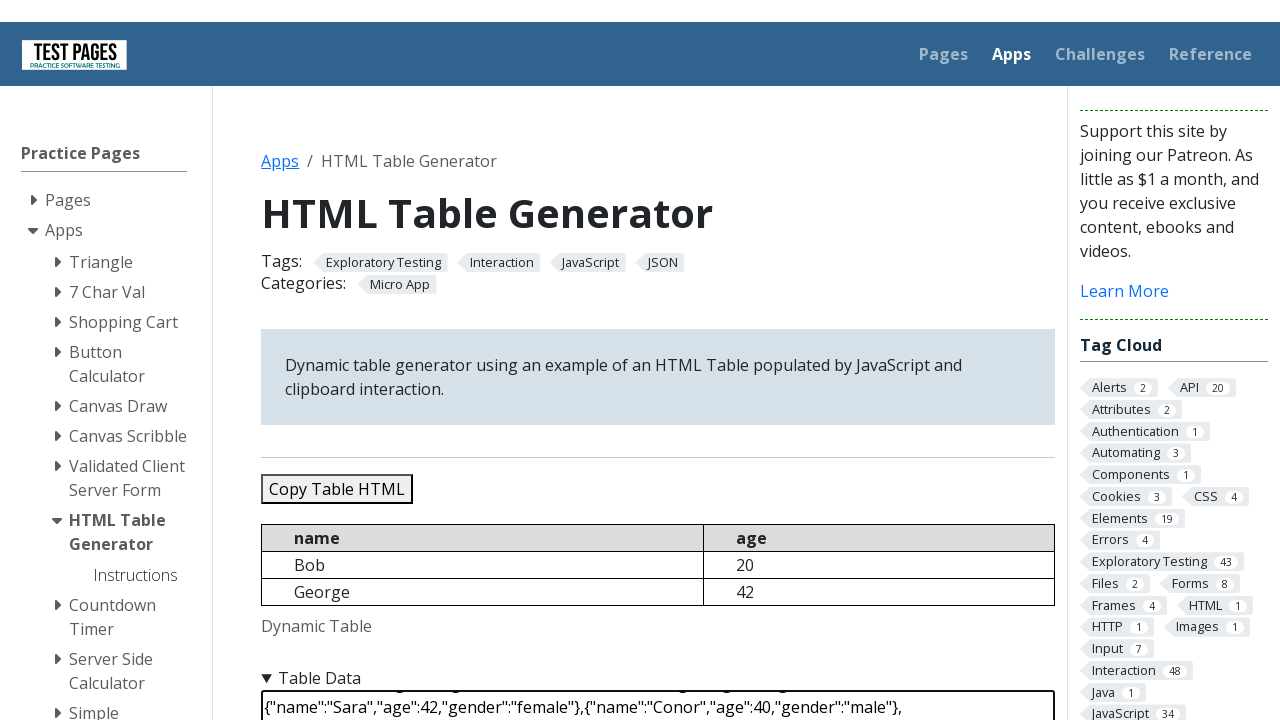

Clicked refresh button to update dynamic table with new data at (359, 360) on #refreshtable
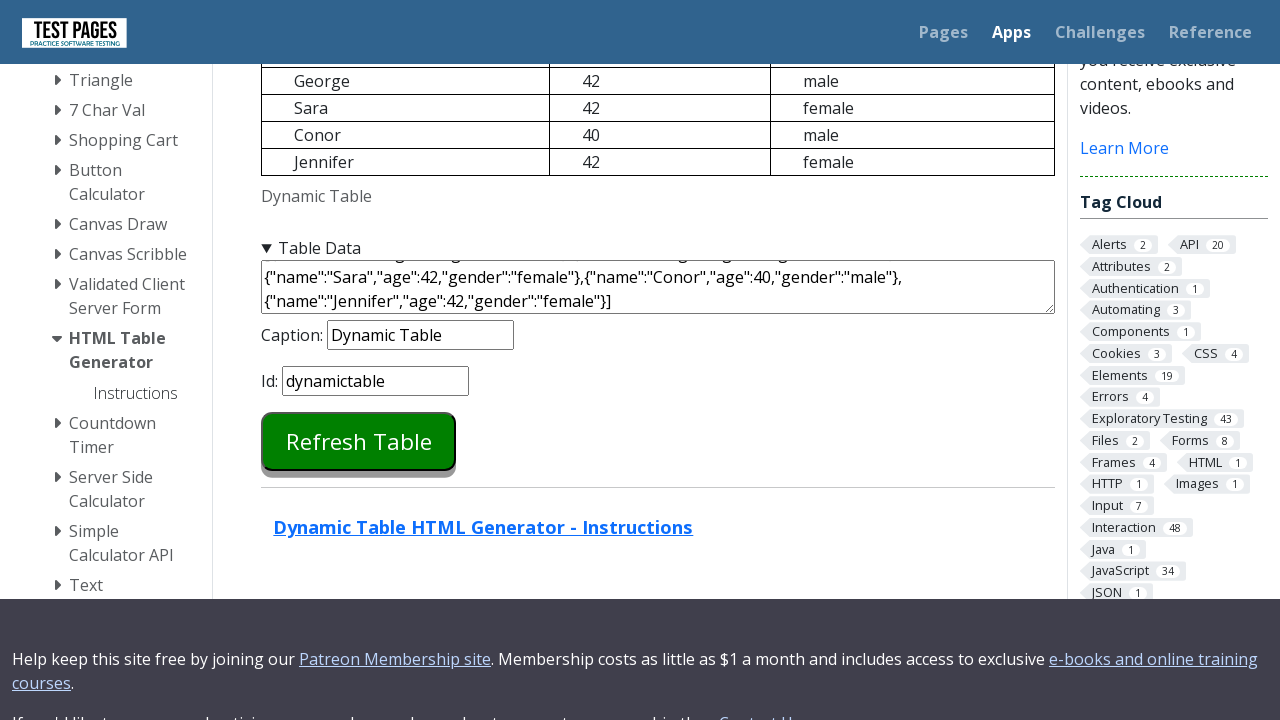

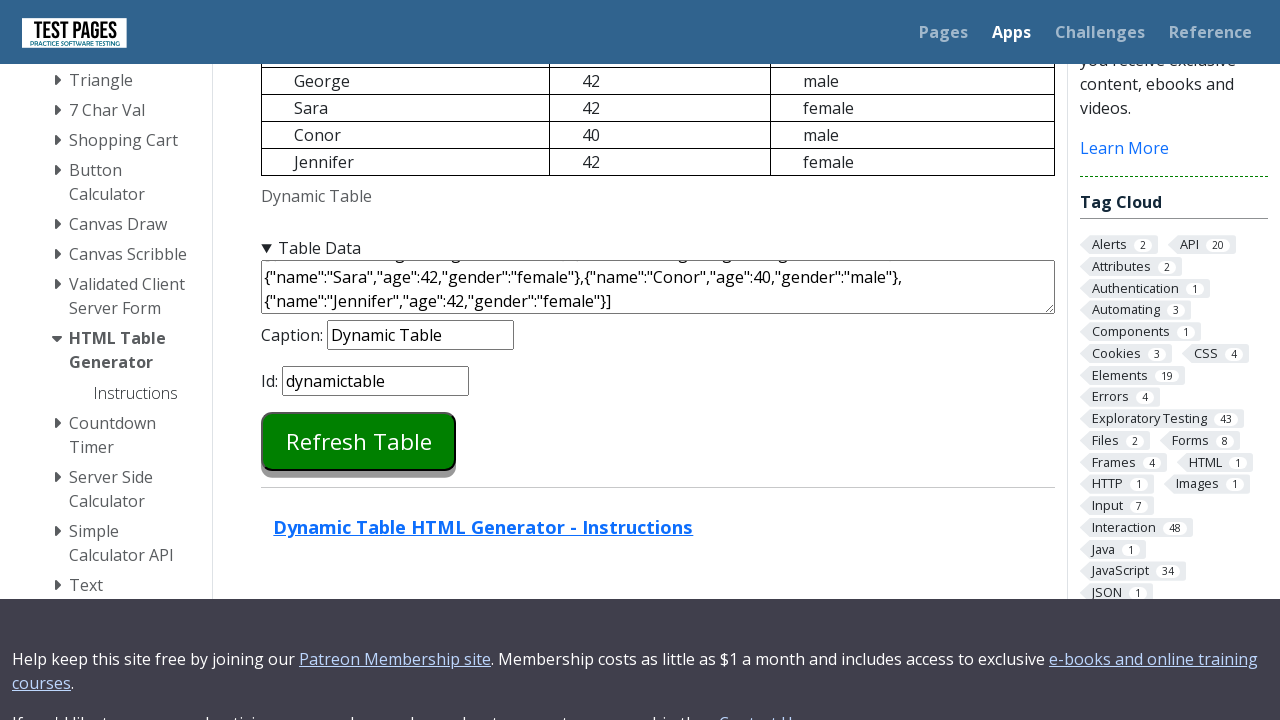